Tests opening multiple browser tabs by navigating to different pages (home and profile) in separate tabs

Starting URL: https://site.com/home

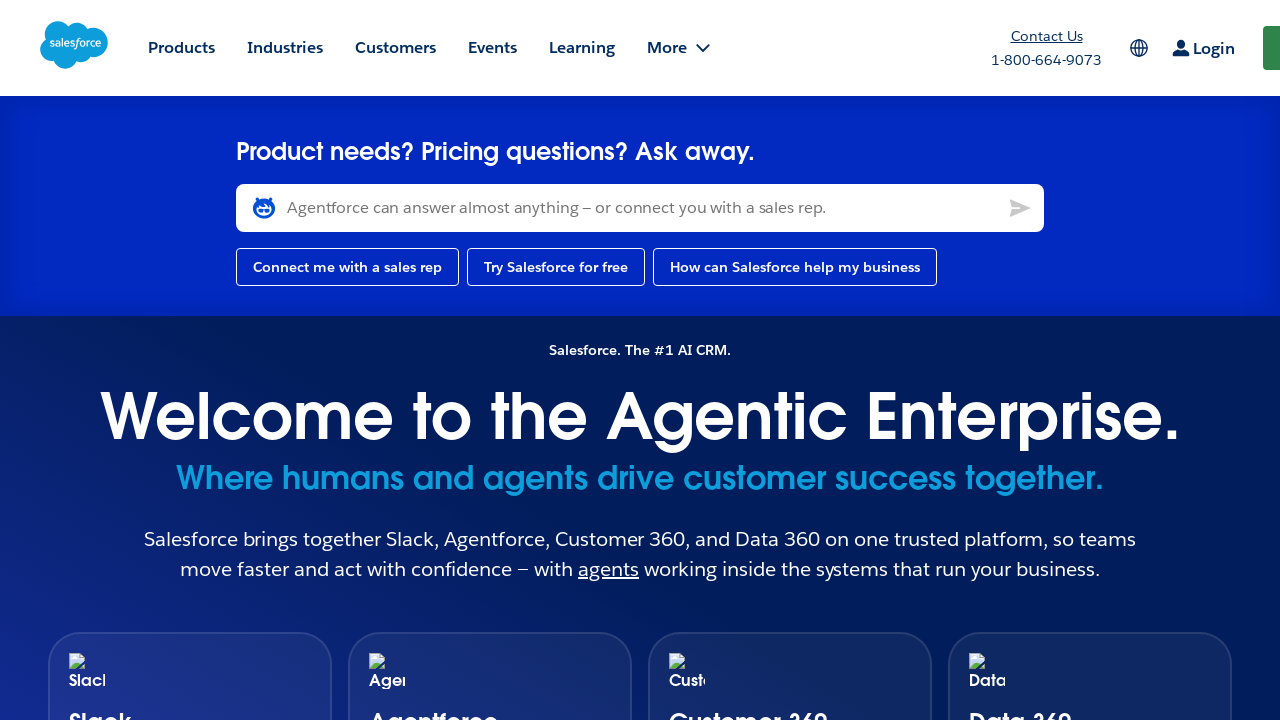

Opened a new browser tab
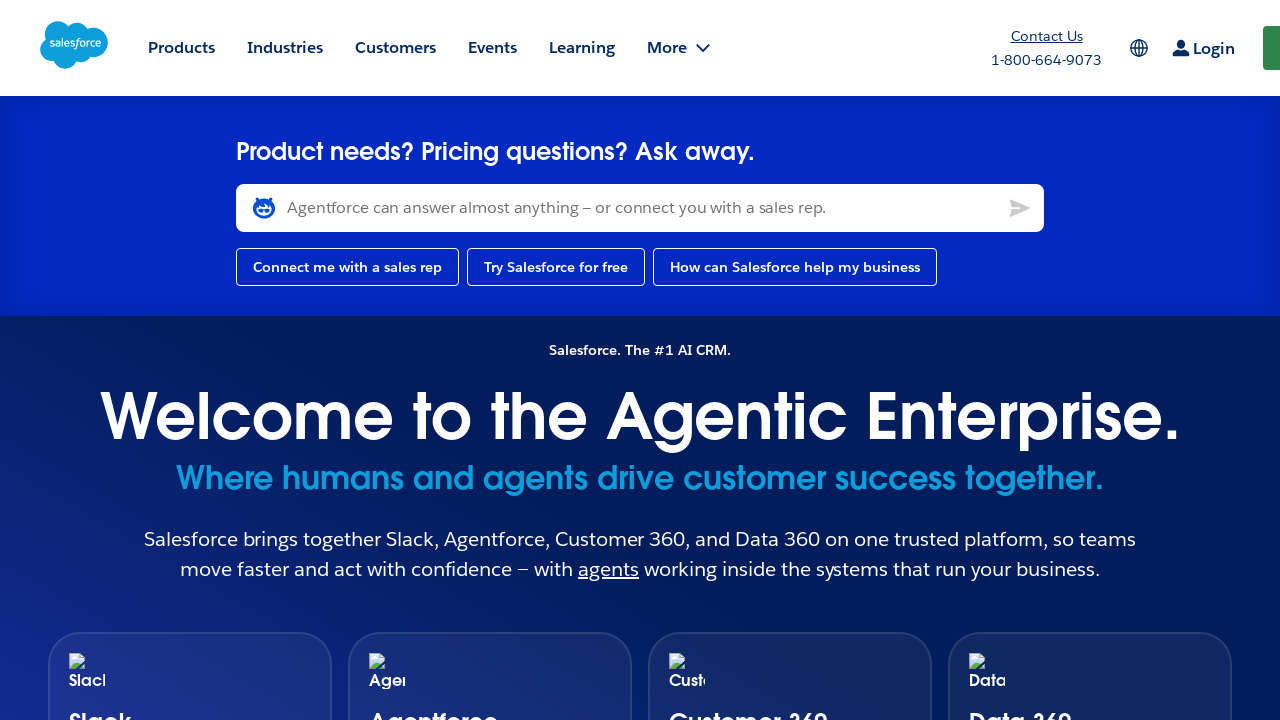

Navigated to profile page in second tab
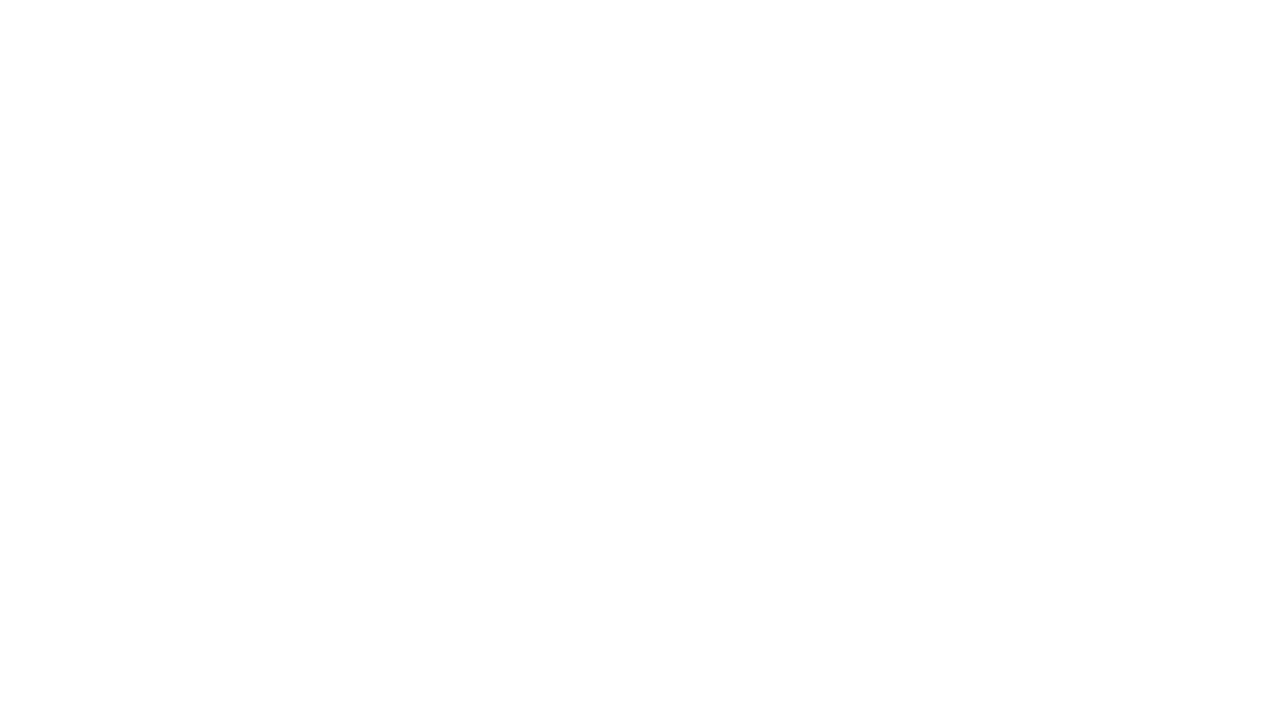

Profile page DOM content loaded
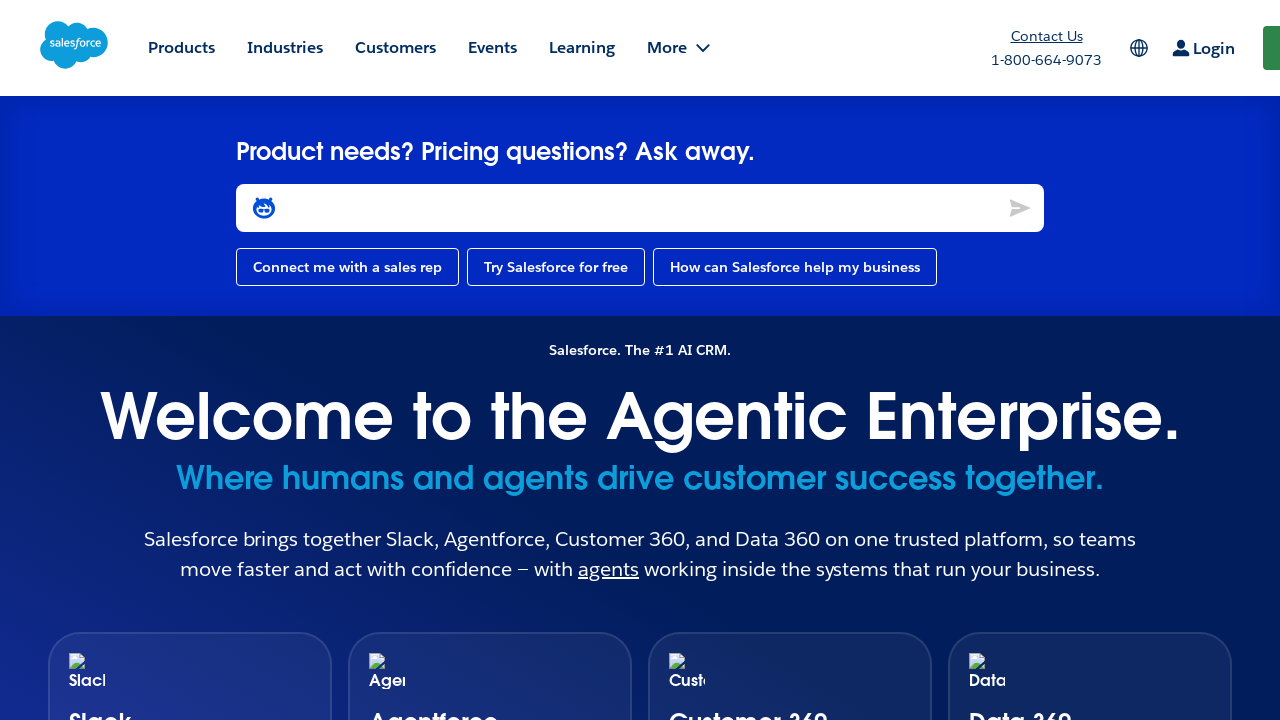

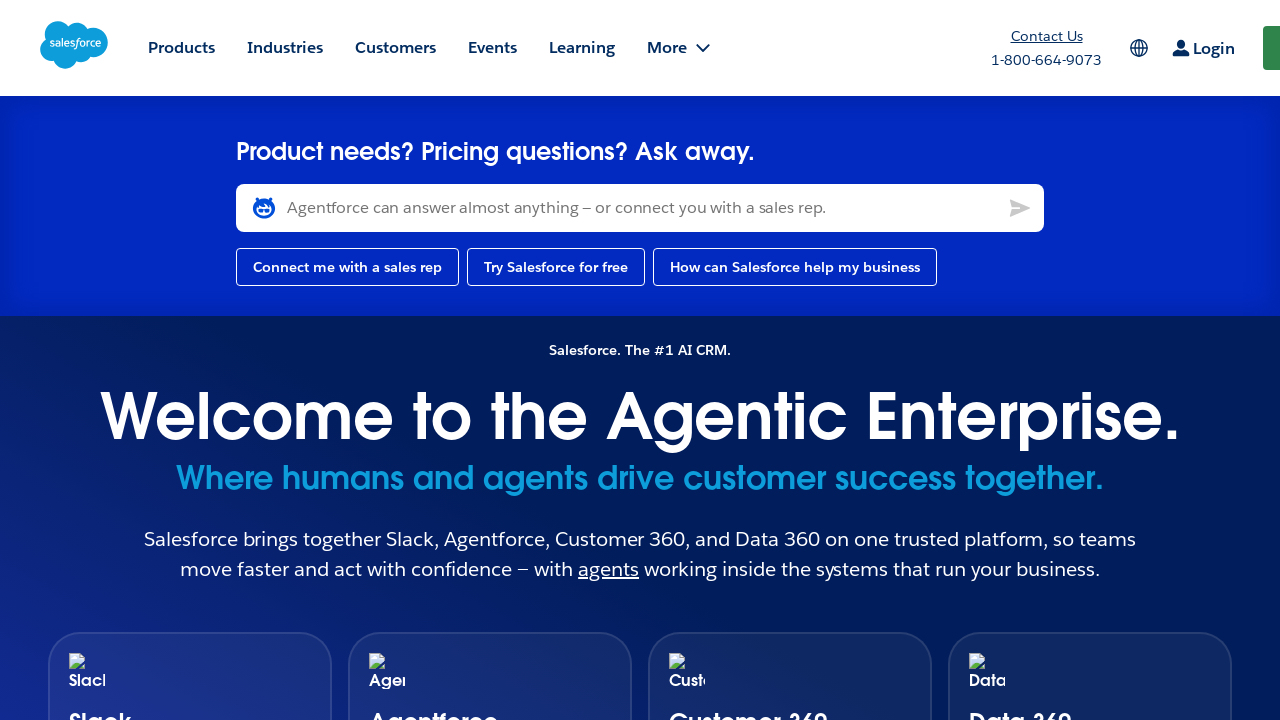